Tests right-click (context menu) functionality on a button and verifies that the correct confirmation message appears

Starting URL: https://demoqa.com/buttons

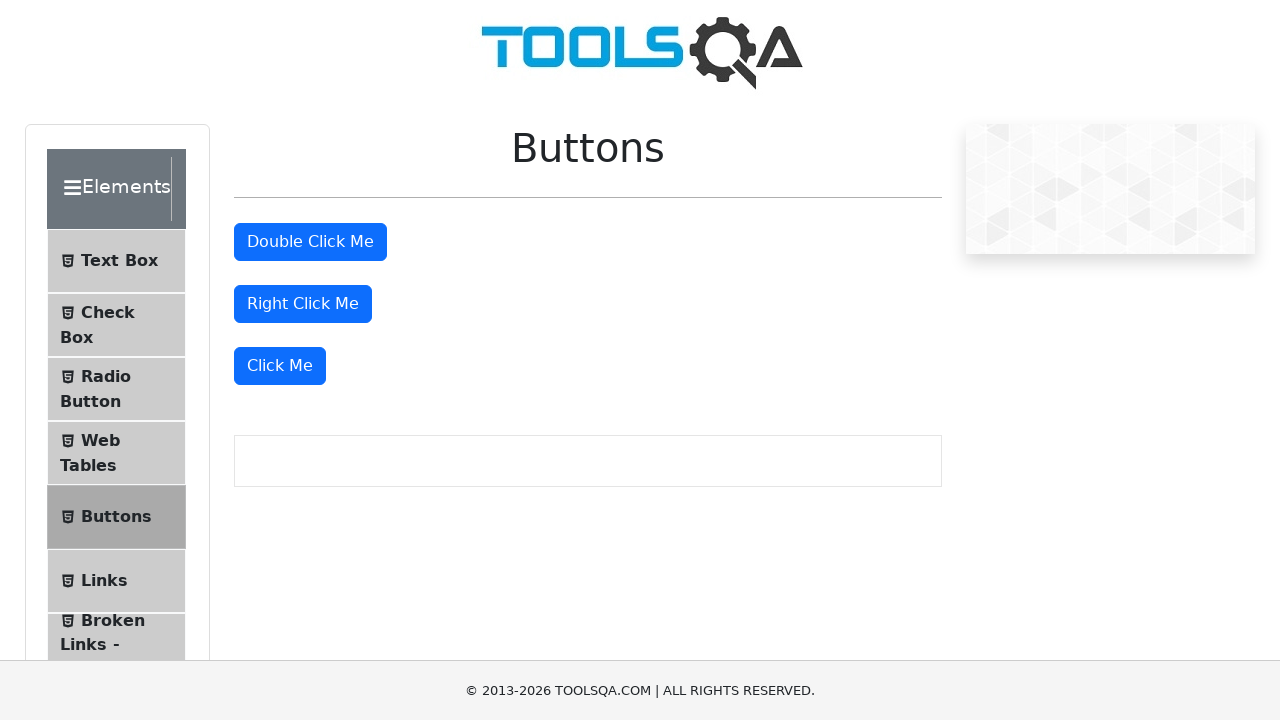

Right-click button selector became visible and clickable
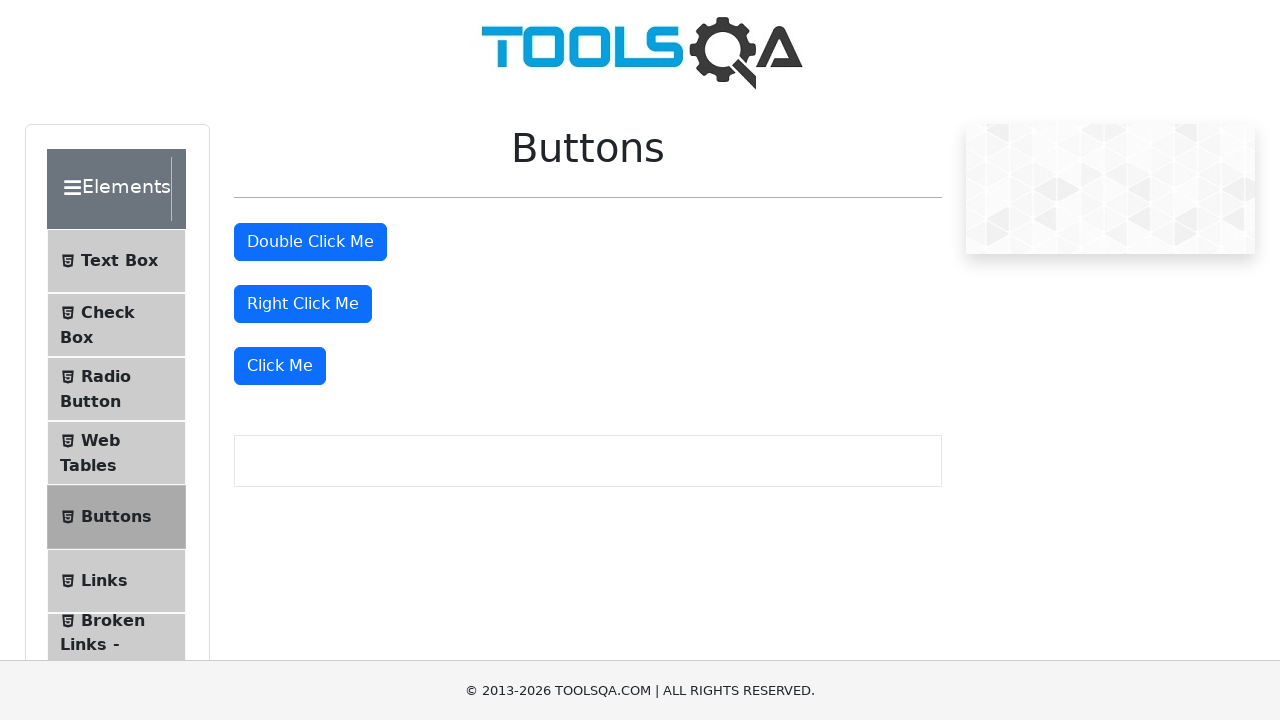

Right-clicked on the right-click button at (303, 304) on #rightClickBtn
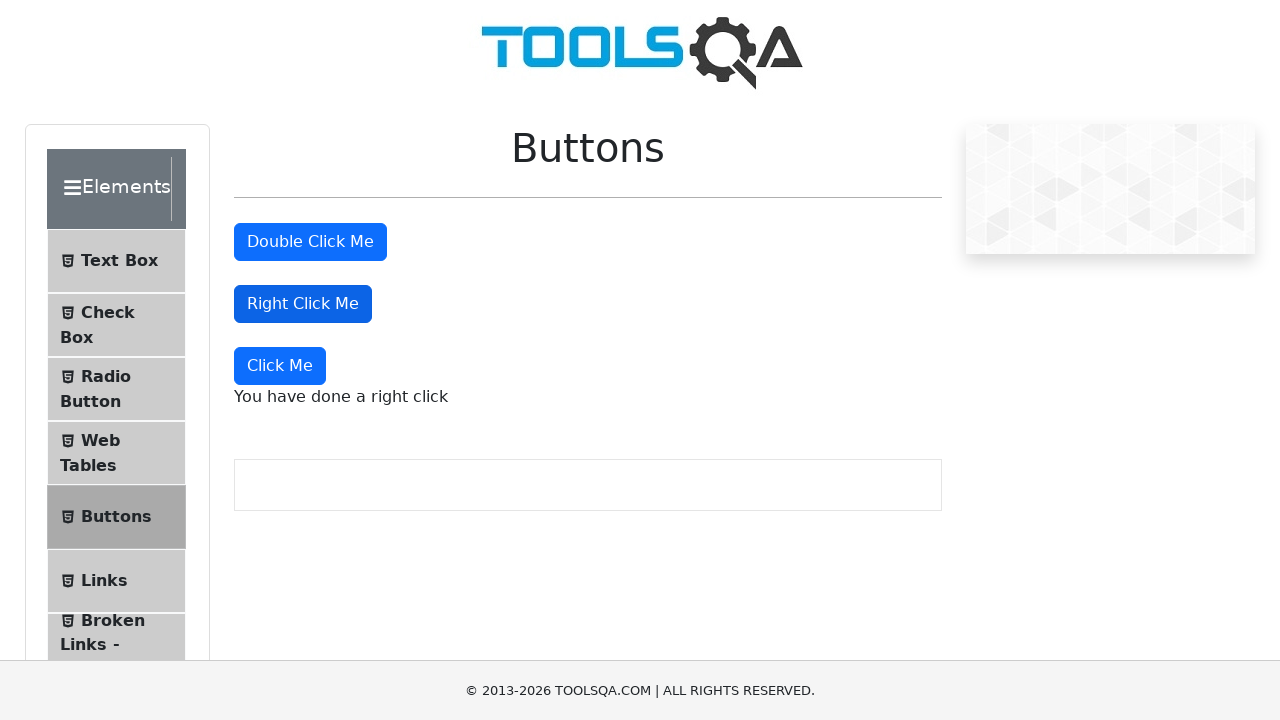

Right-click confirmation message appeared
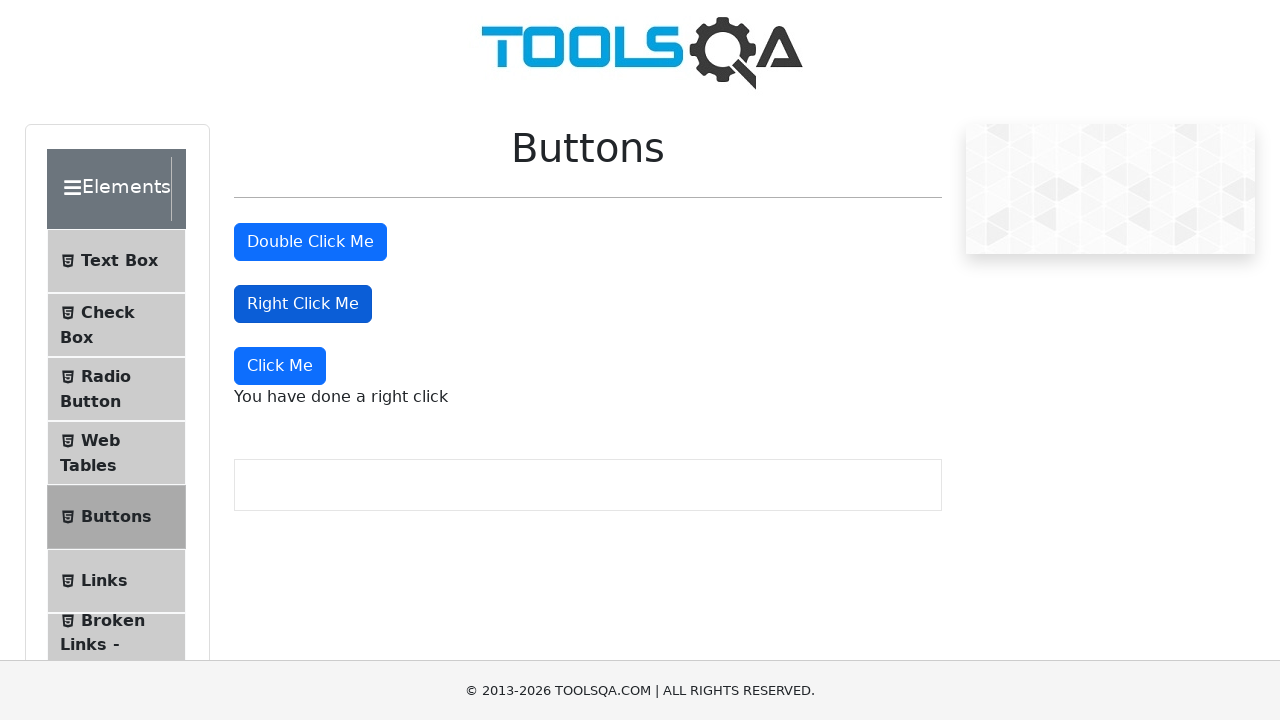

Retrieved right-click message text content
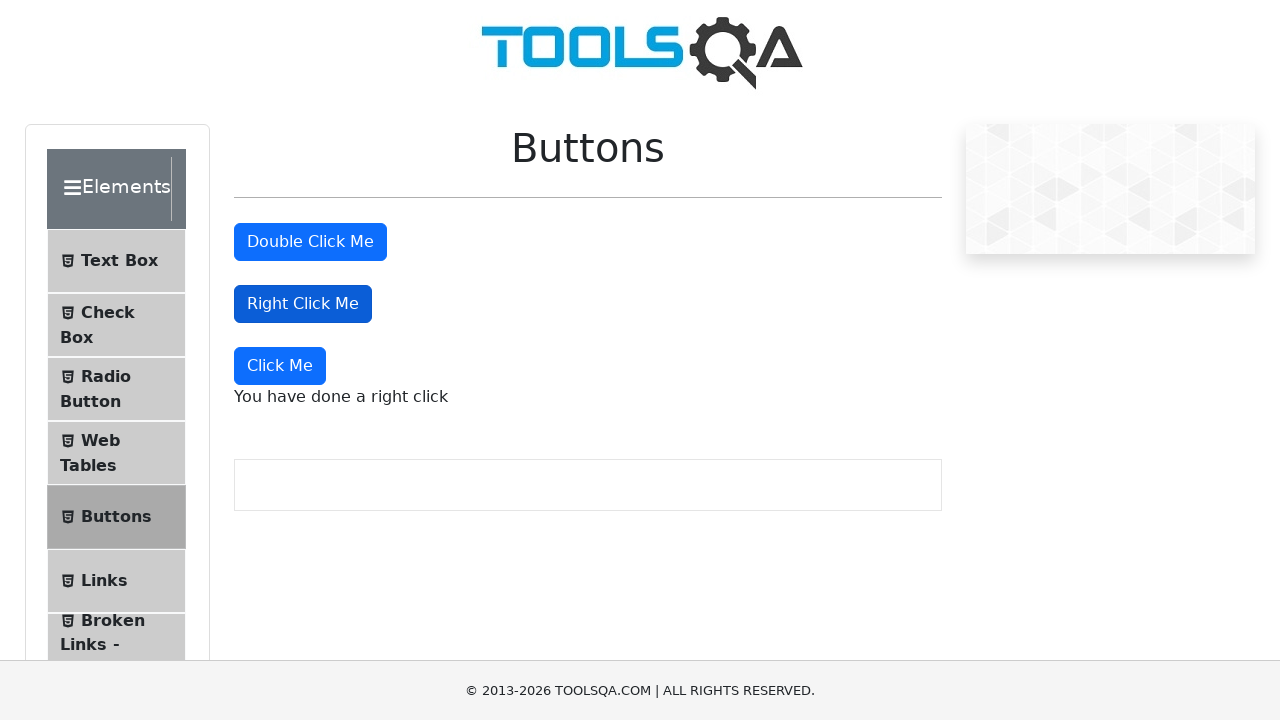

Verified that right-click confirmation message contains expected text
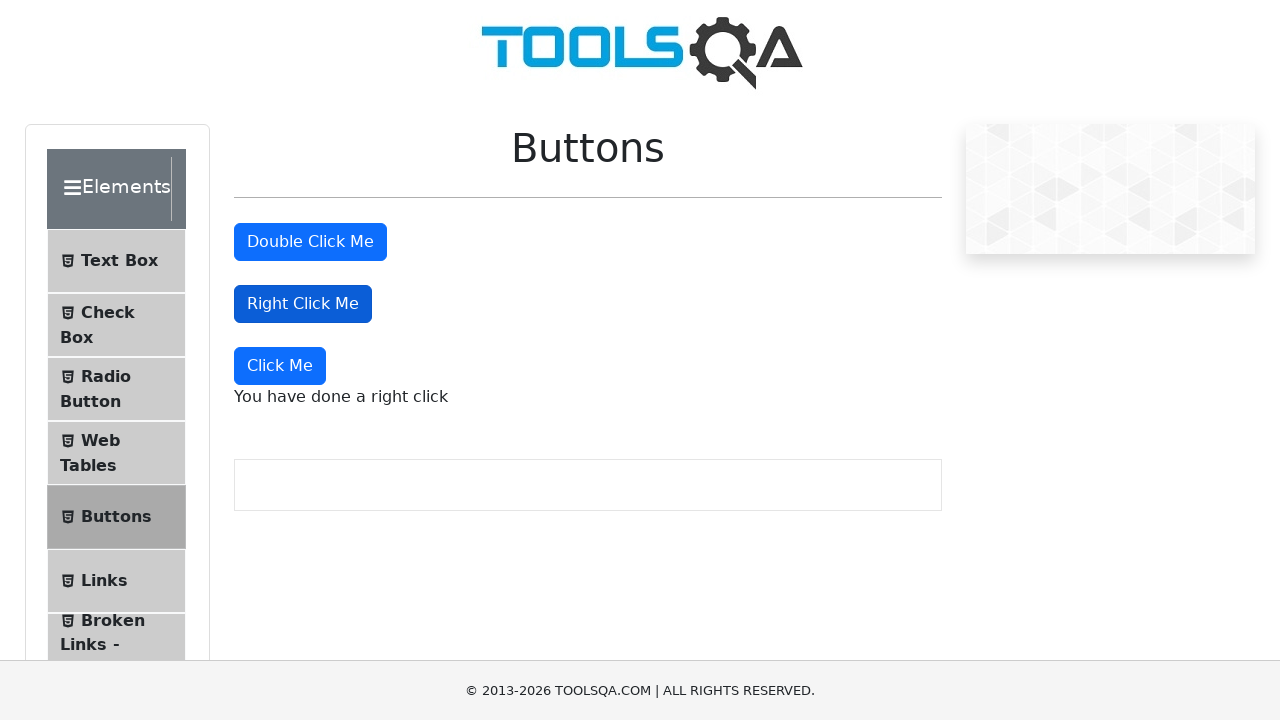

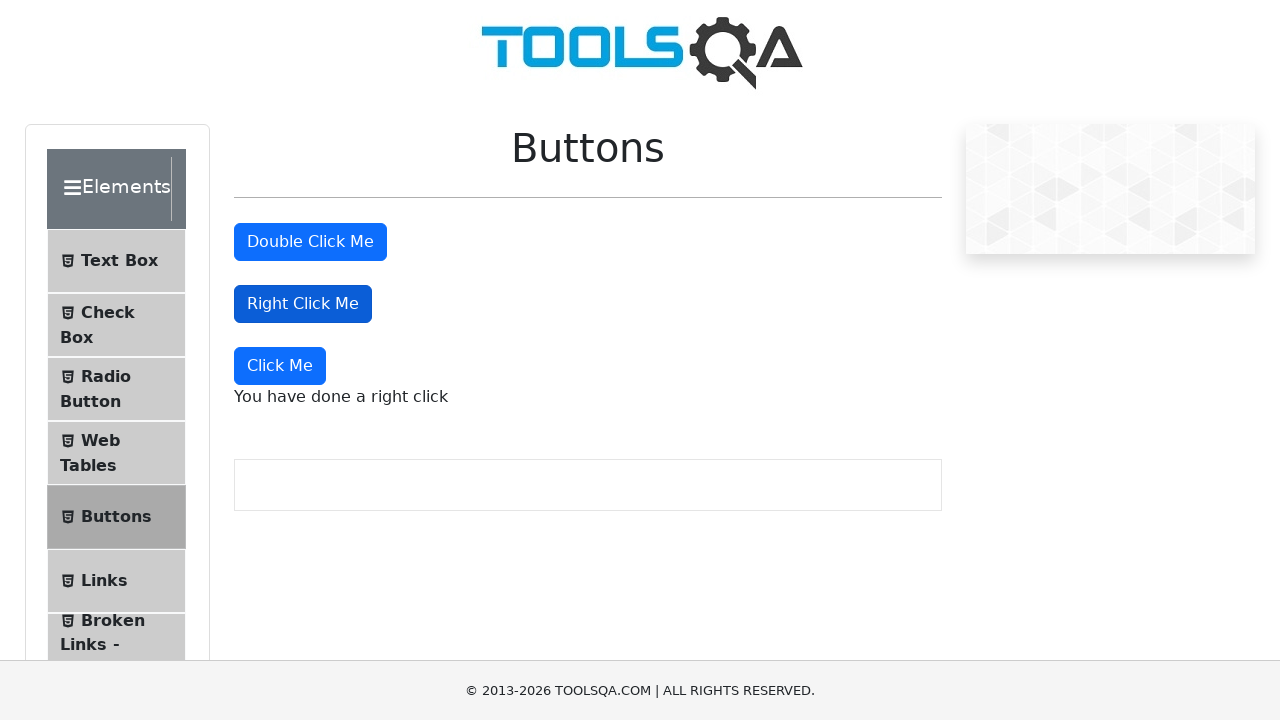